Tests clicking four harder-to-sync buttons that require waiting for clickability, then verifies the completion message

Starting URL: https://eviltester.github.io/synchole/buttons.html

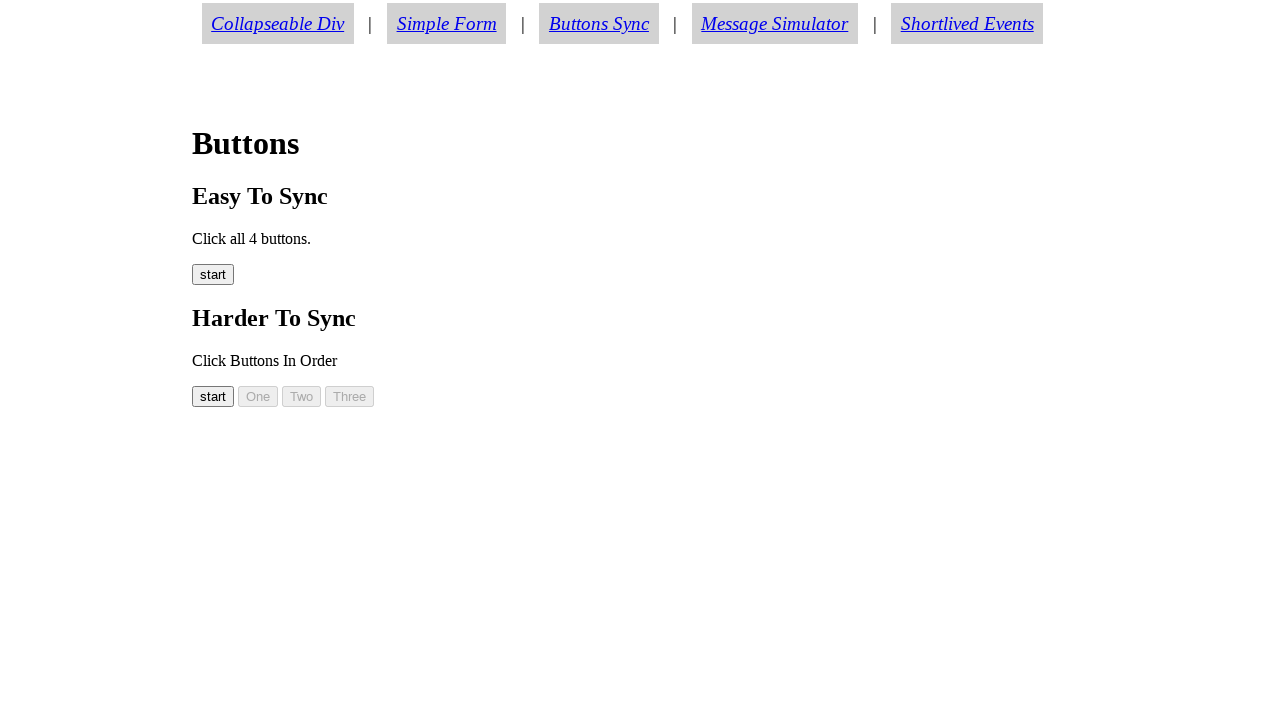

Waited for button 1 to be visible
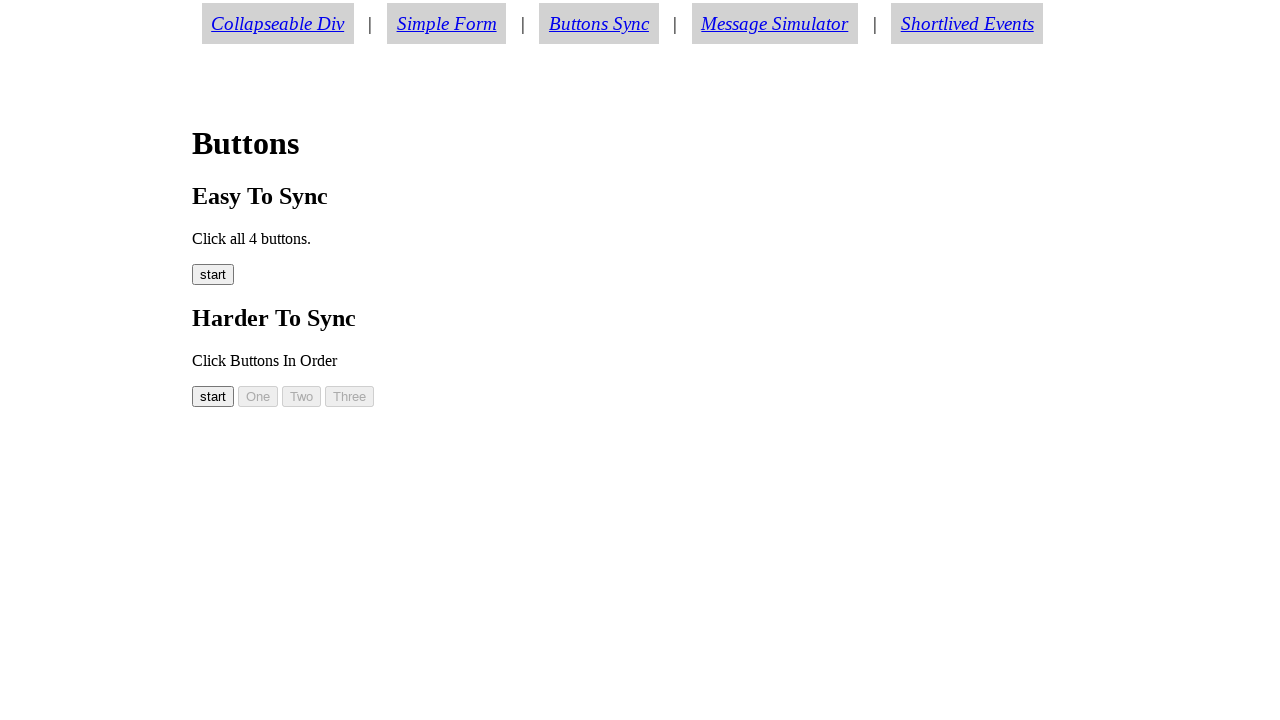

Clicked button 1 at (213, 396) on #button00
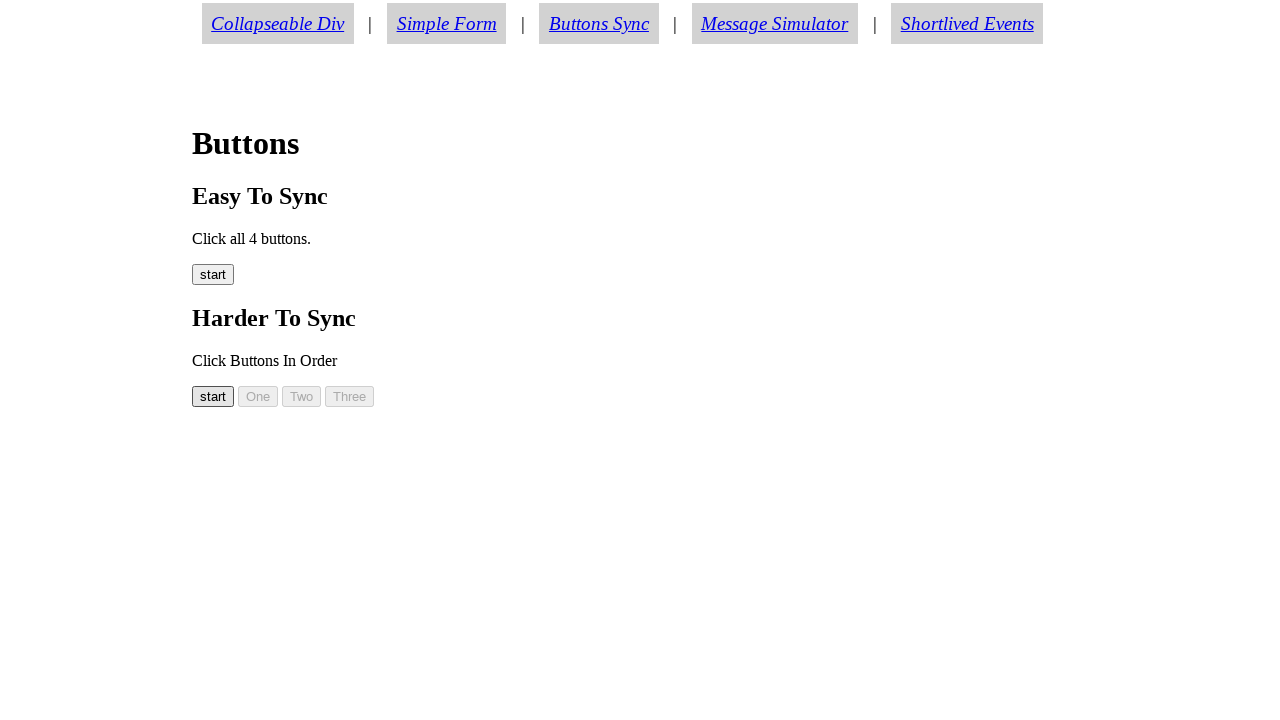

Waited for button 2 to be visible
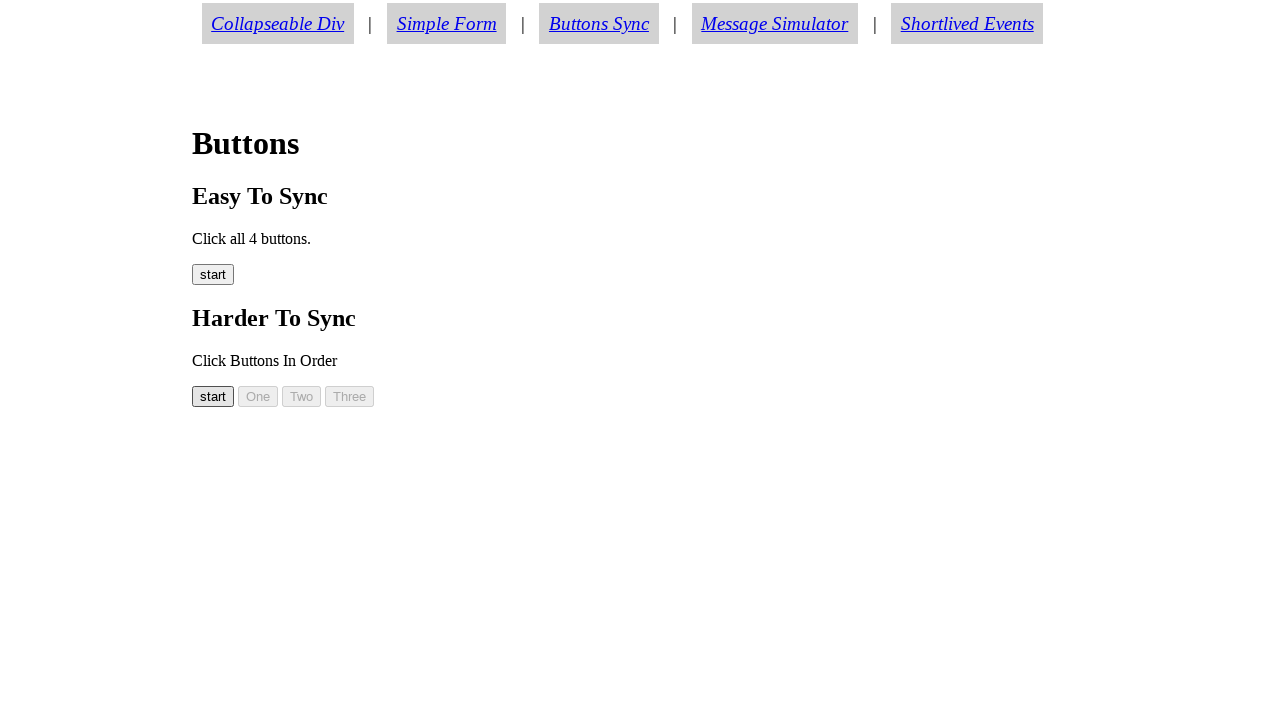

Clicked button 2 at (258, 396) on #button01
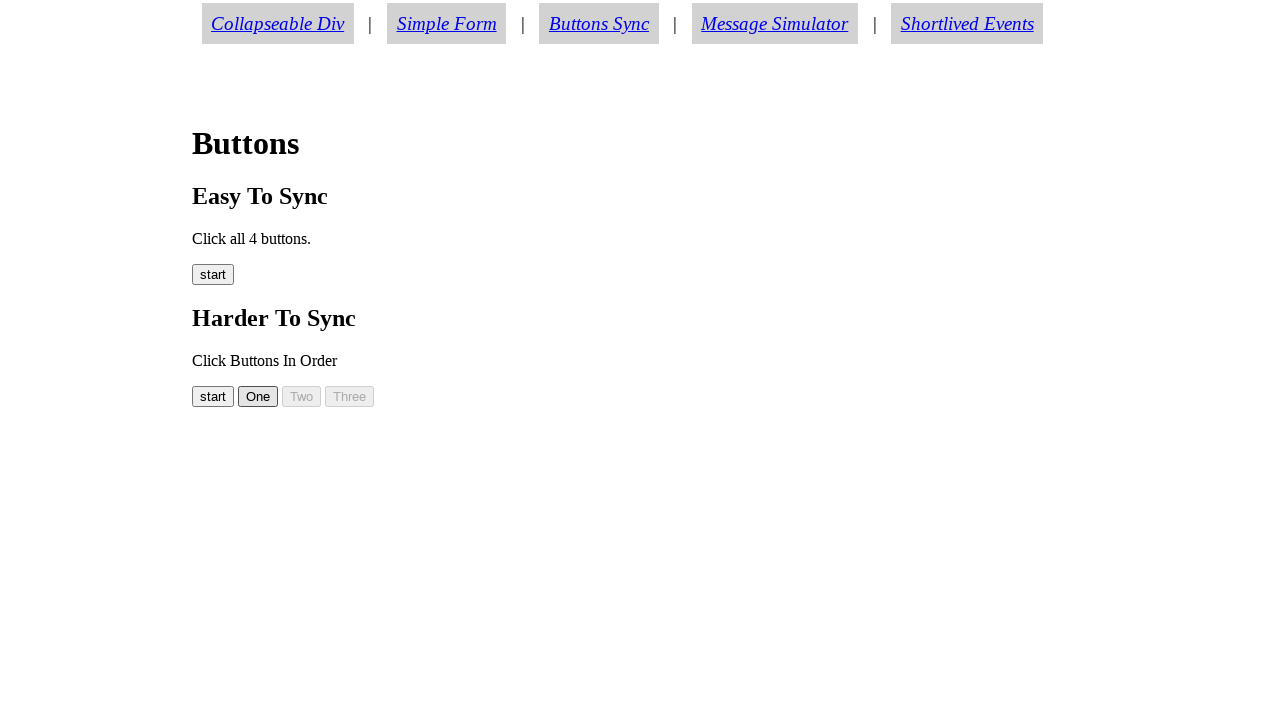

Waited for button 3 to be visible
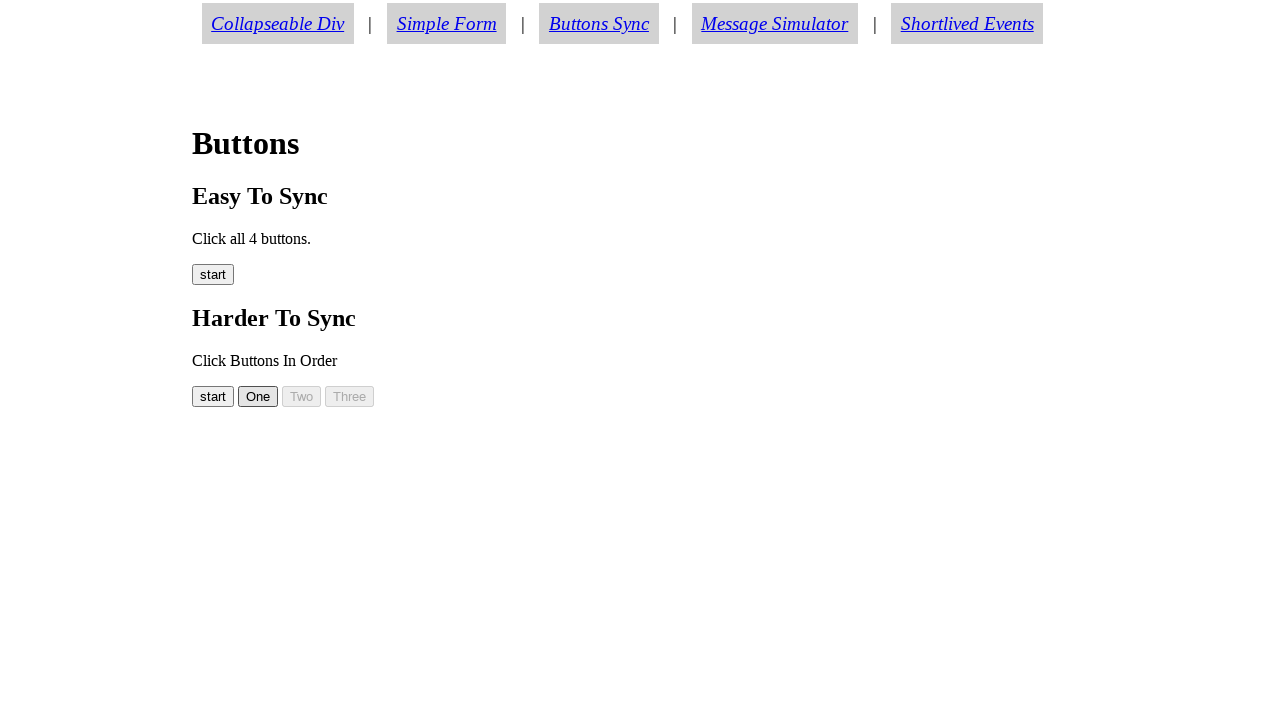

Clicked button 3 at (302, 396) on #button02
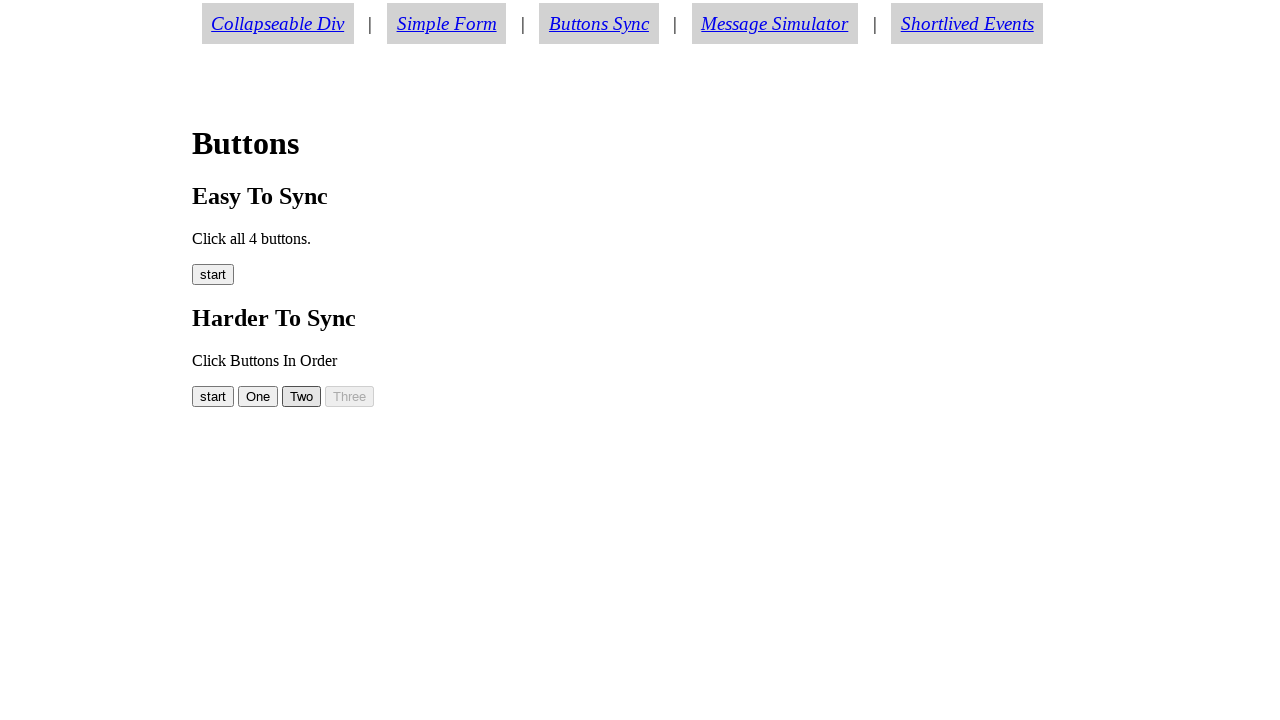

Waited for button 4 to be visible with extended timeout
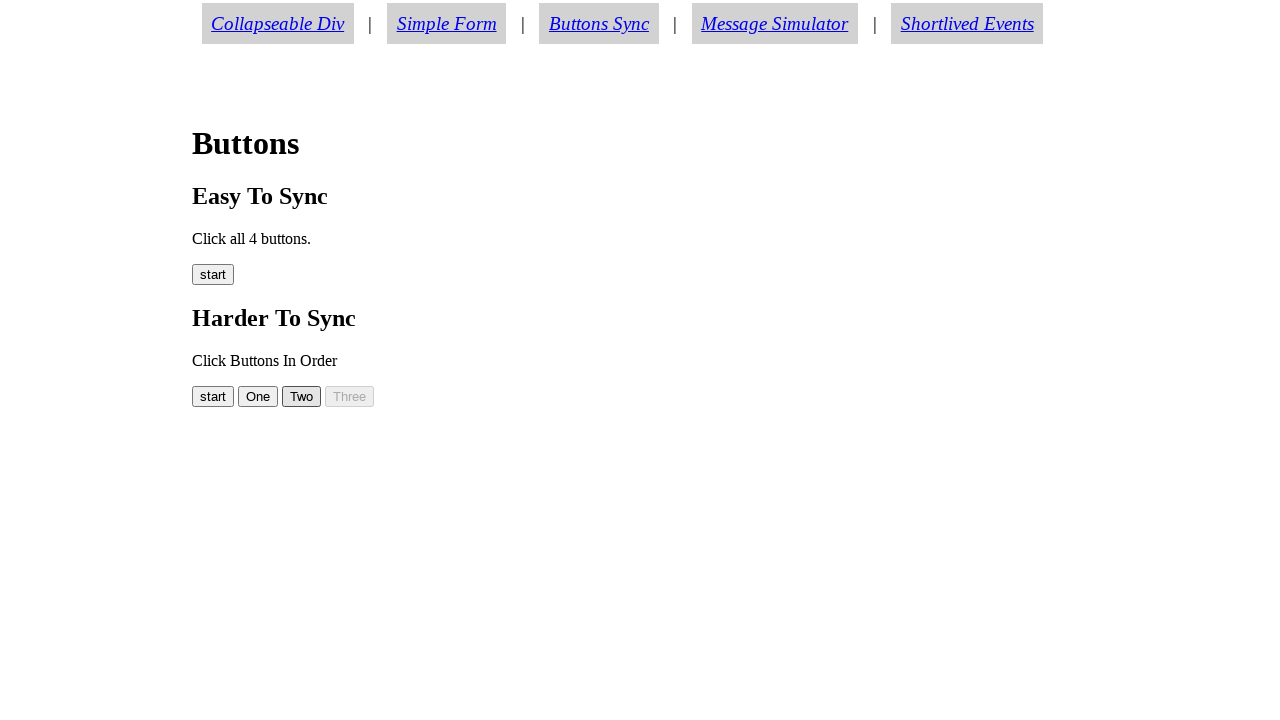

Clicked button 4 at (350, 396) on #button03
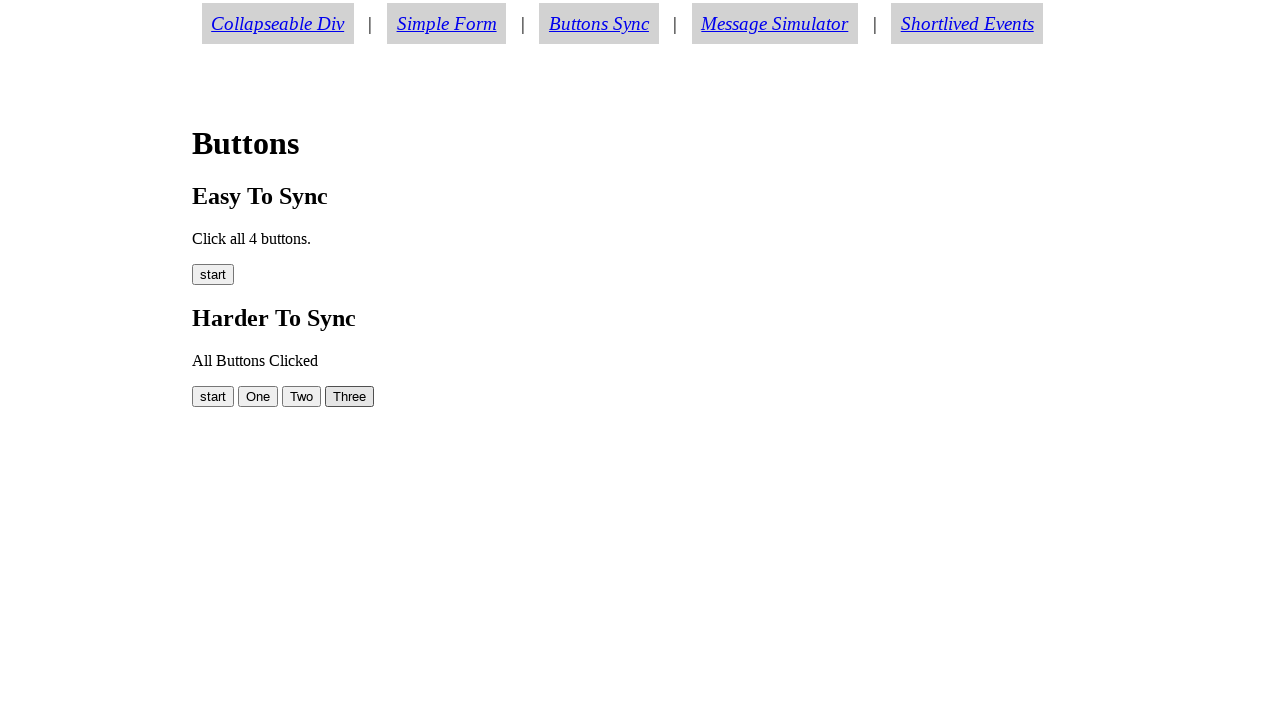

Verified completion message 'All Buttons Clicked' is displayed
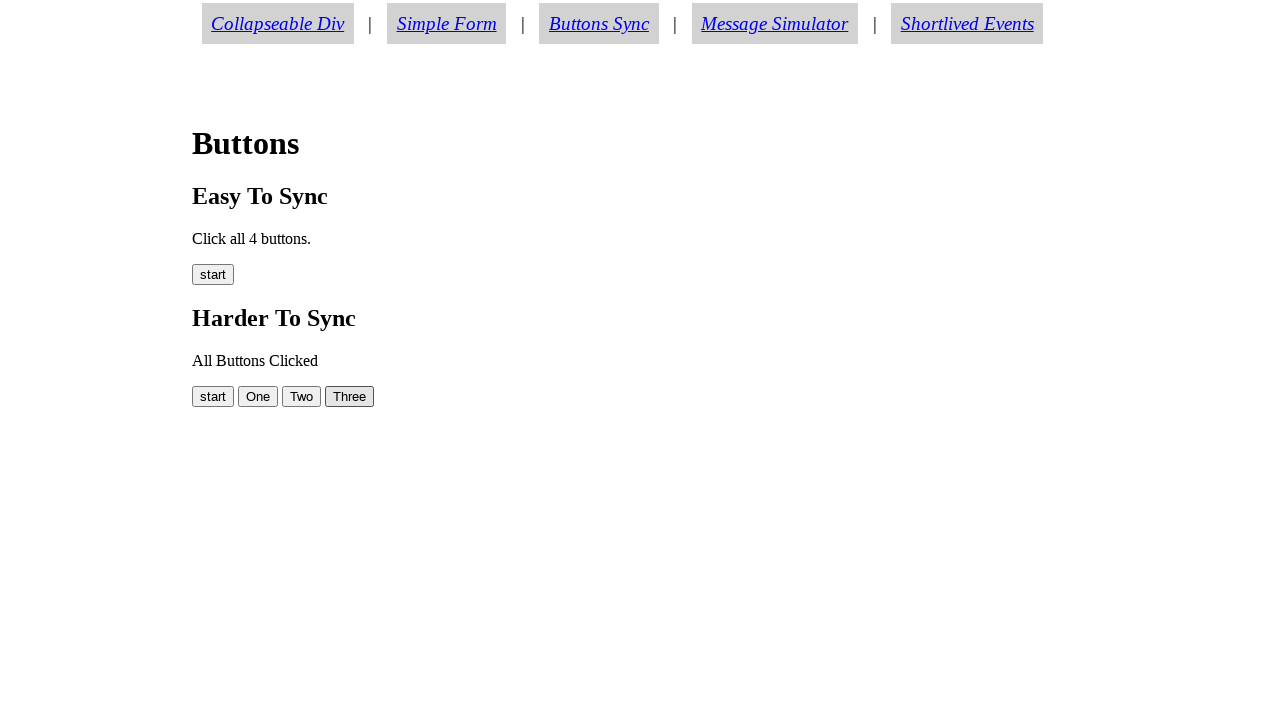

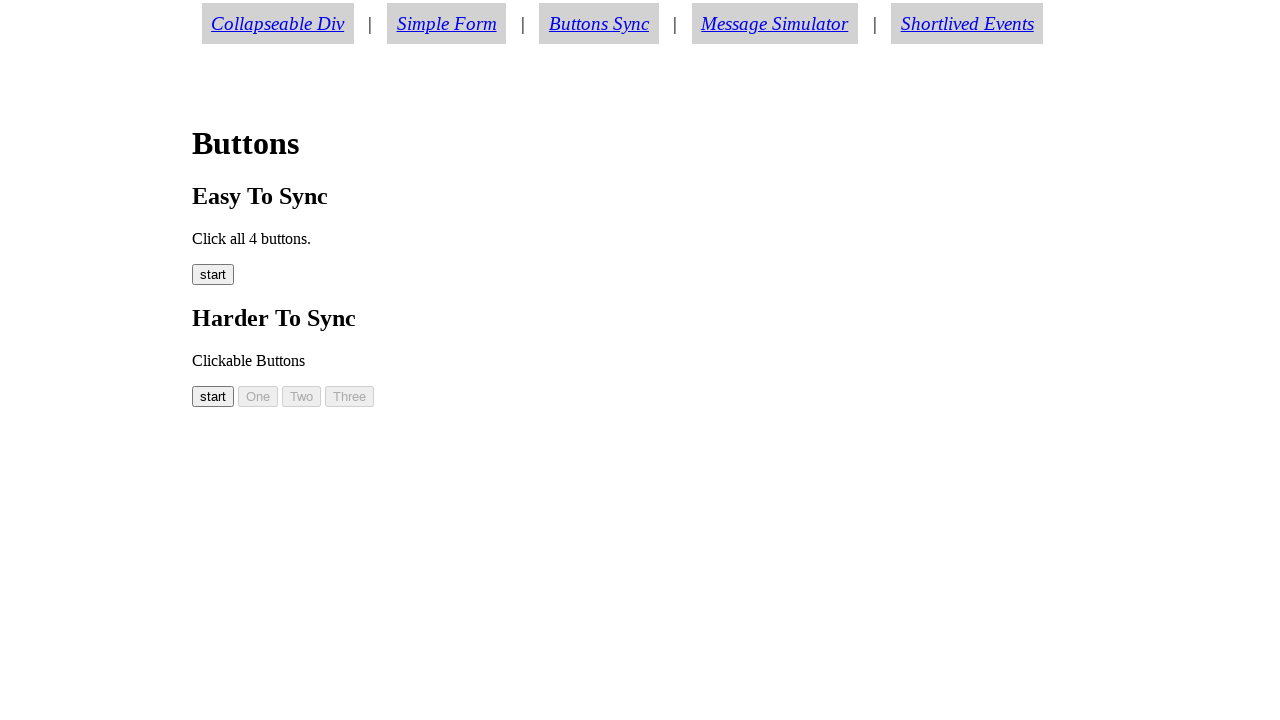